Searches for a product on the Automation Exercise website by entering a search query and clicking the search button

Starting URL: https://www.automationexercise.com/products

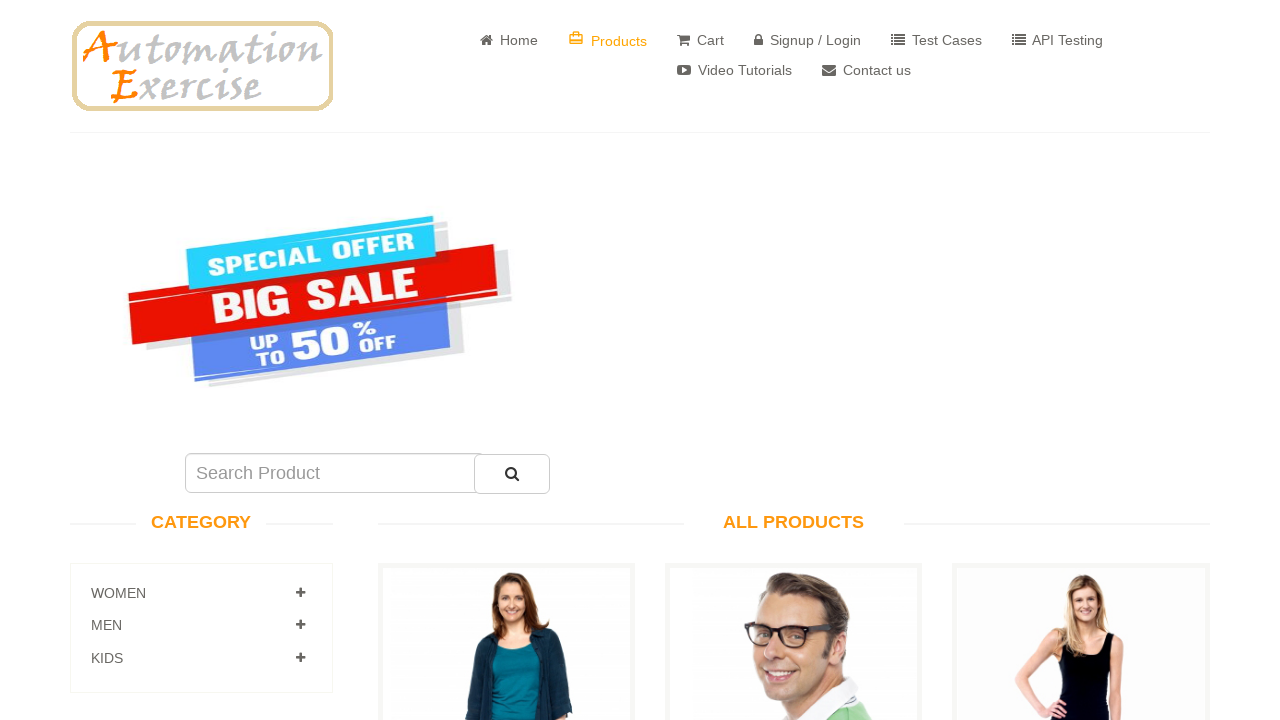

Filled search field with 'Blue Shirt' on input[name='search']
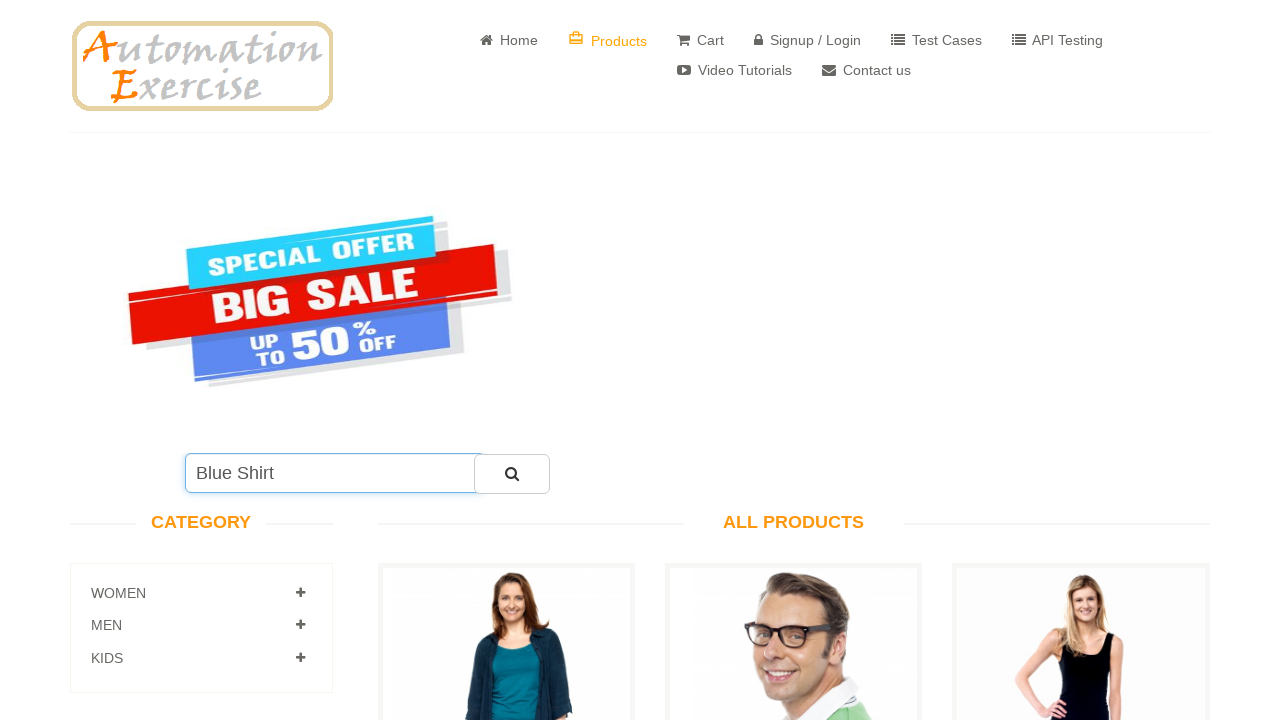

Clicked search button to search for product at (512, 474) on #submit_search
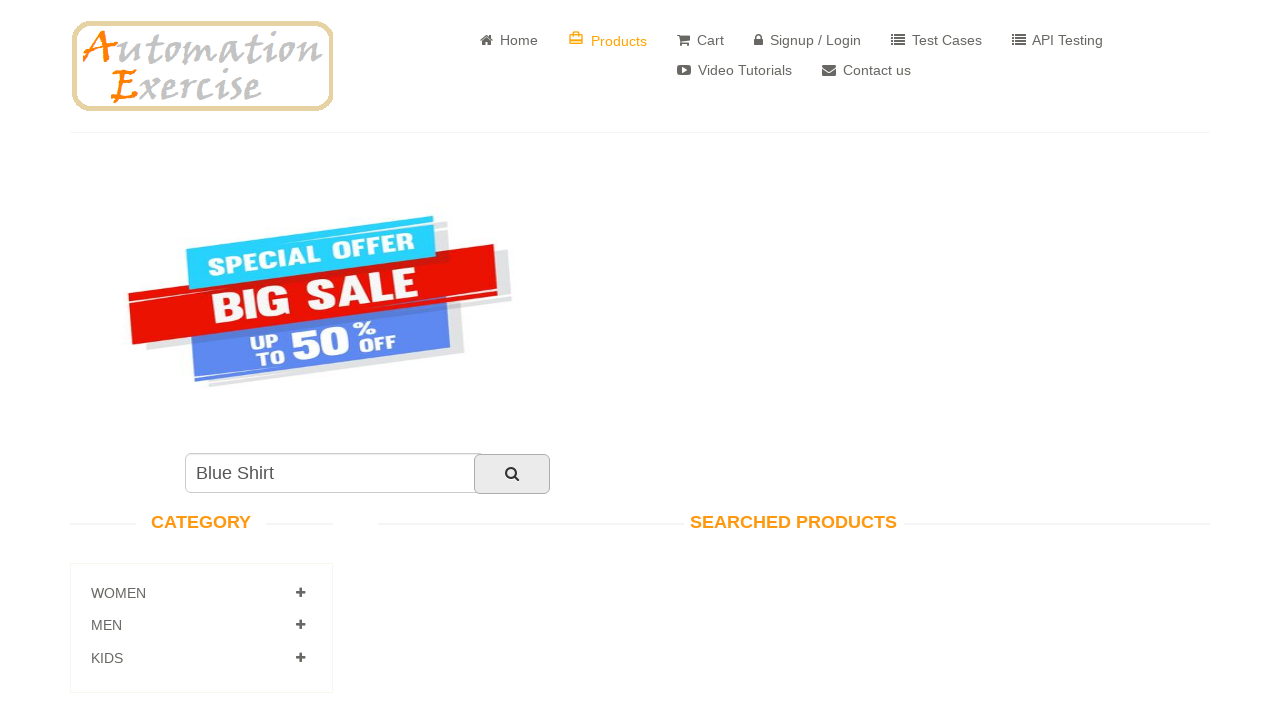

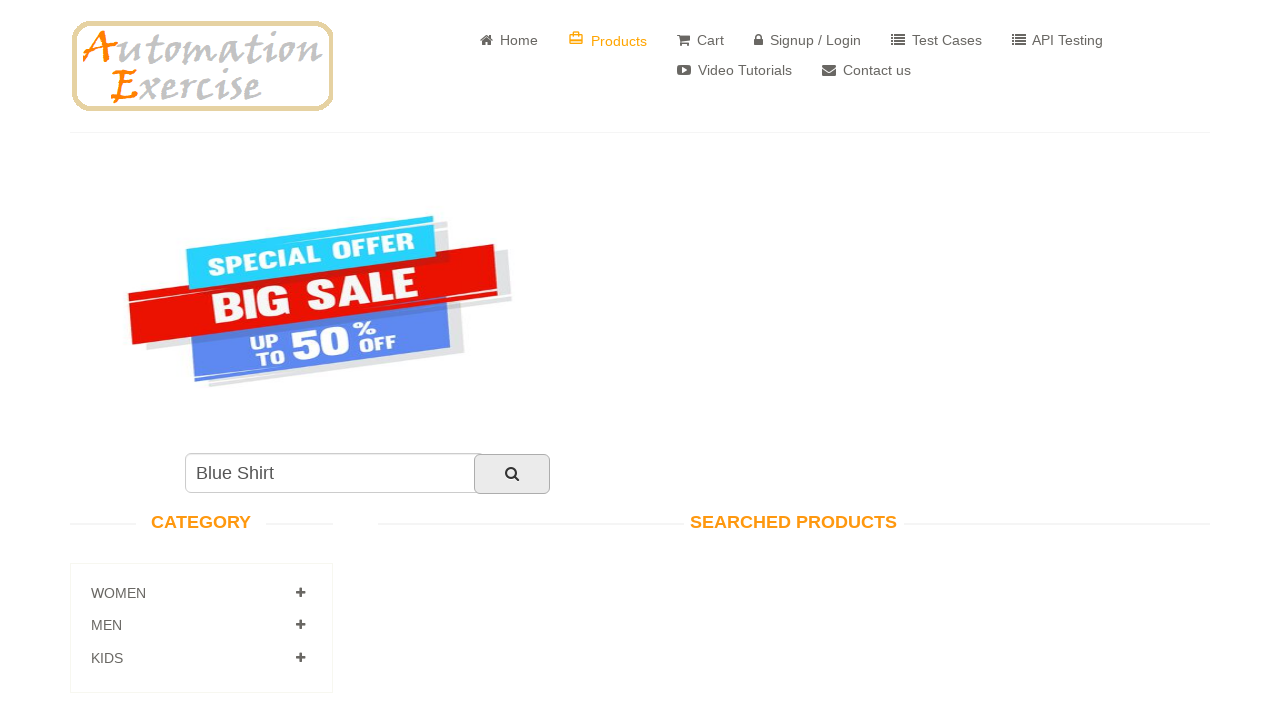